Clicks an alert button and handles the JavaScript alert dialog by getting its text

Starting URL: http://omayo.blogspot.com/

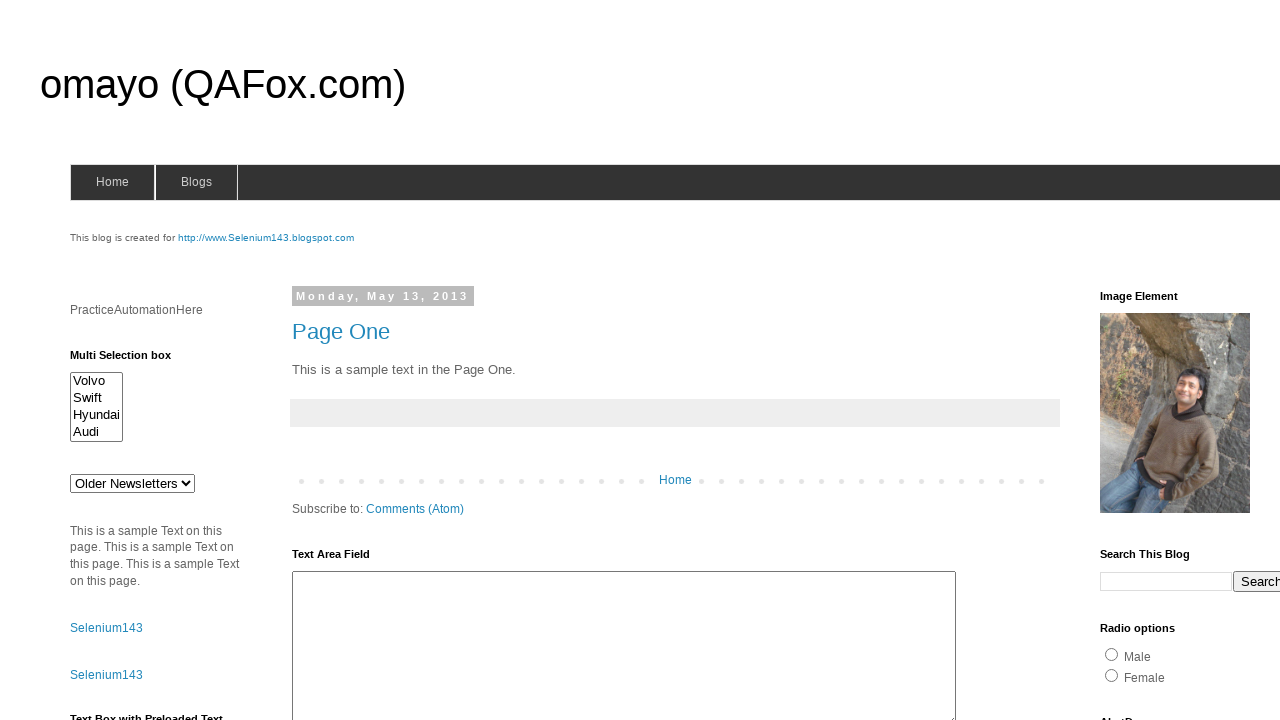

Clicked the alert button at (1154, 361) on xpath=//body//div[@class='column-right-outer']//input[@id='alert1']
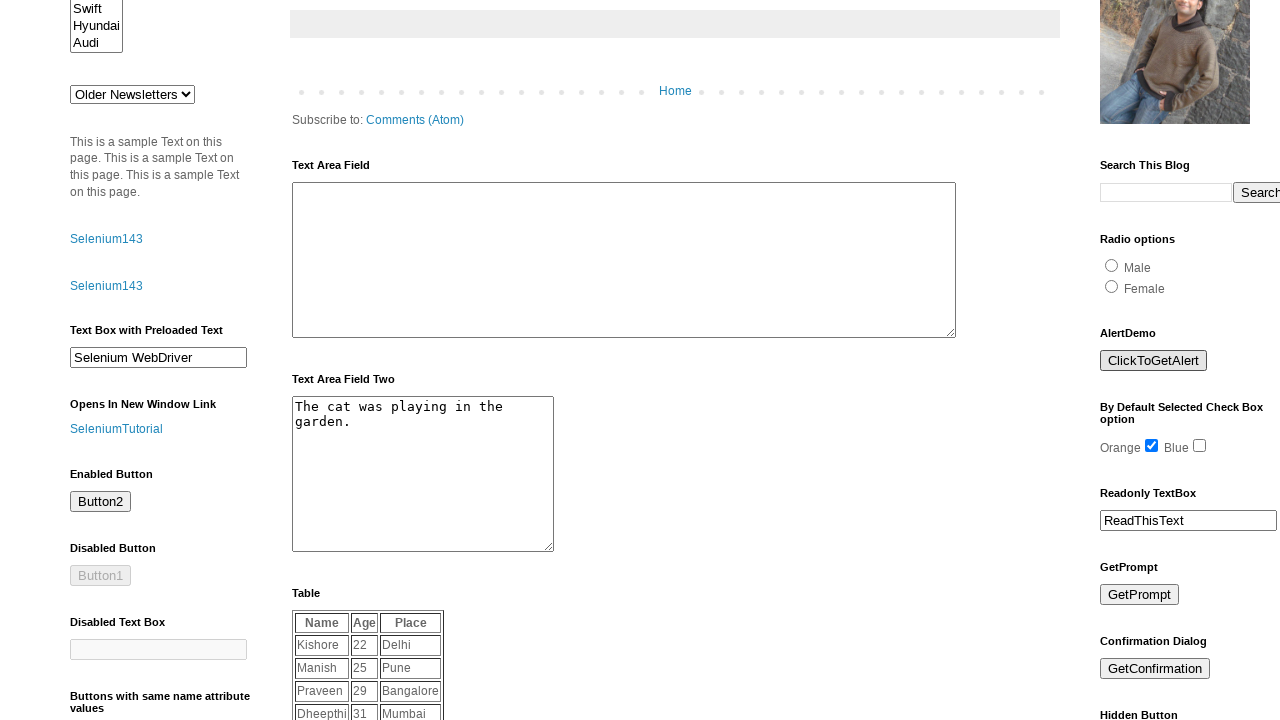

Set up dialog handler to accept JavaScript alert
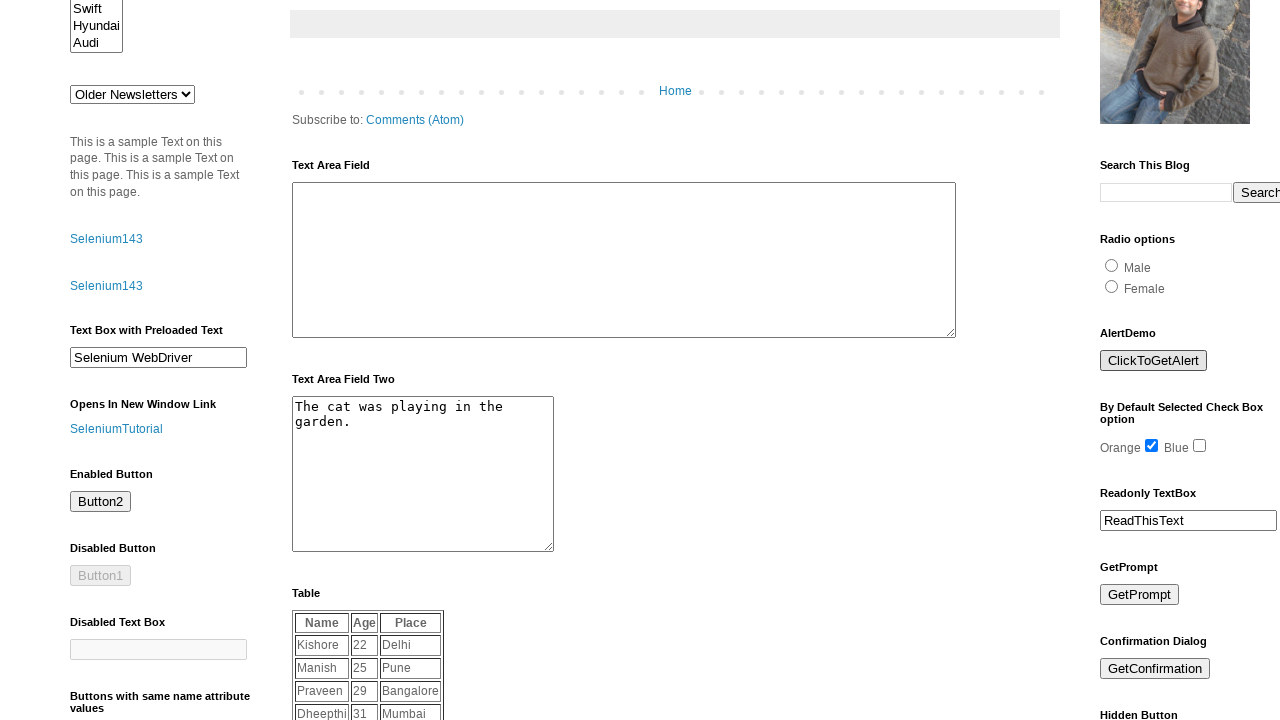

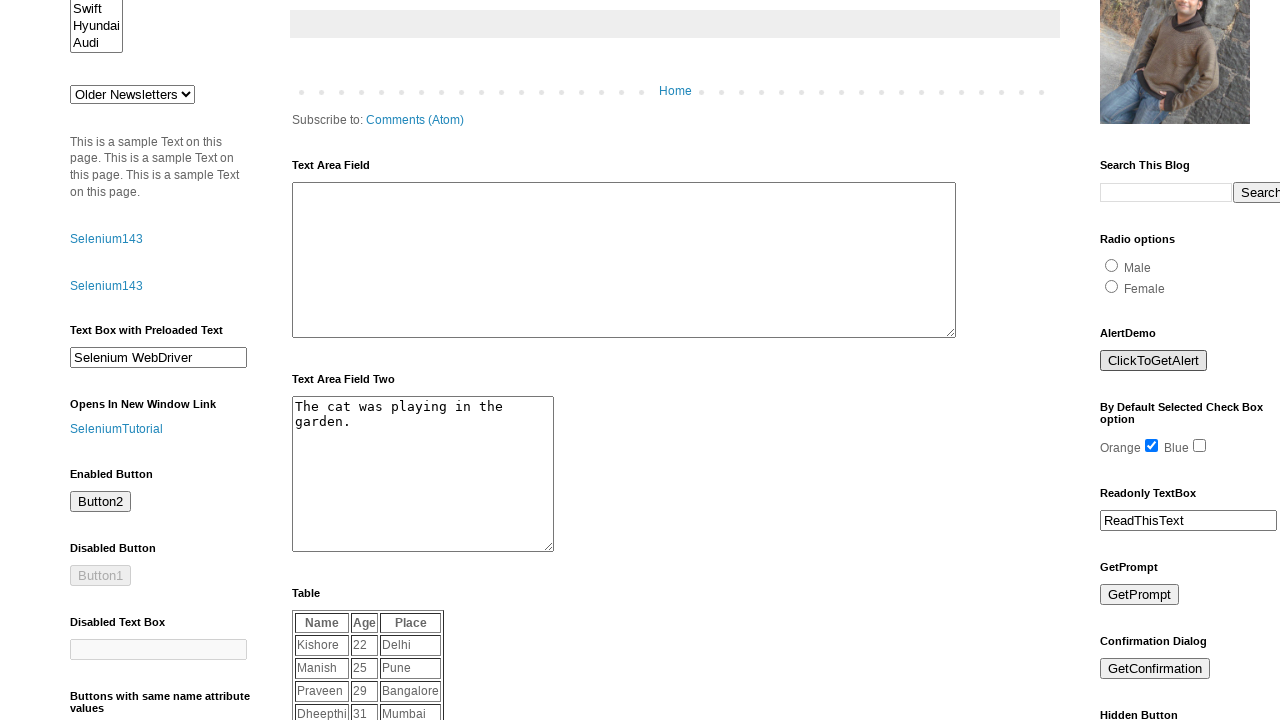